Tests the visibility toggle functionality by clicking a button that shows/hides a div element

Starting URL: https://www.w3schools.com/howto/howto_js_toggle_hide_show.asp

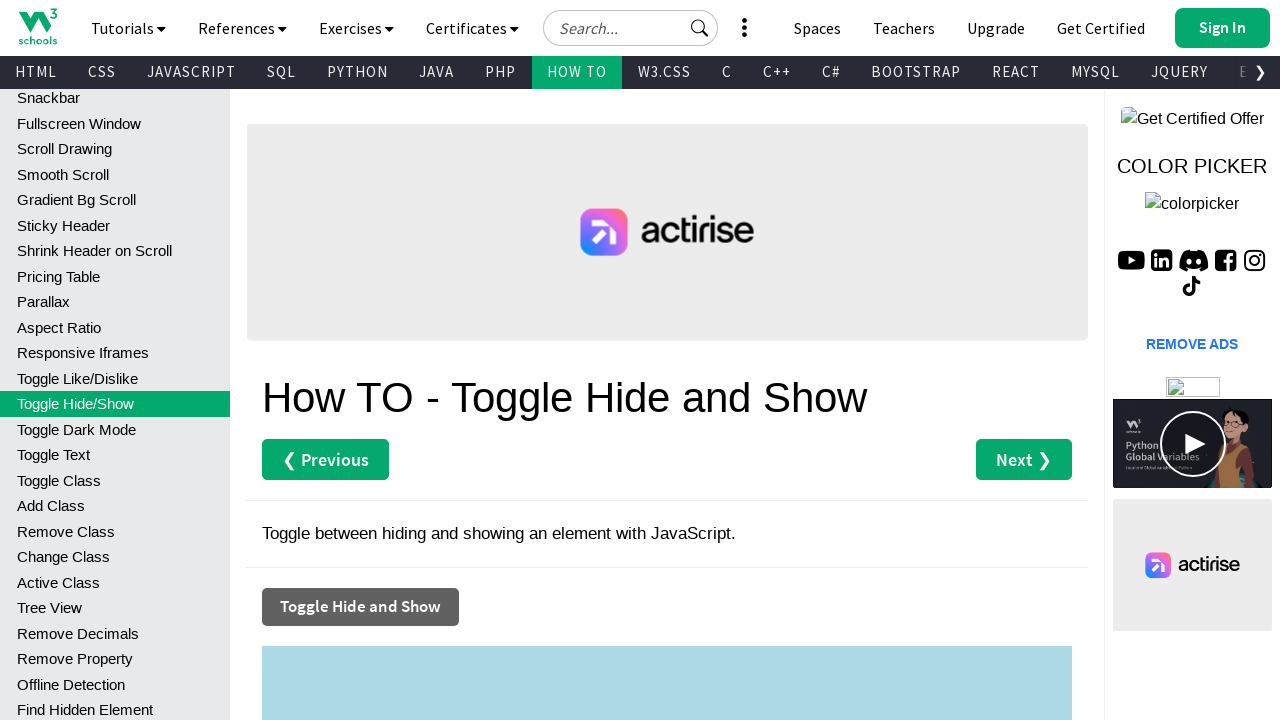

Checked initial visibility of the hidden div element
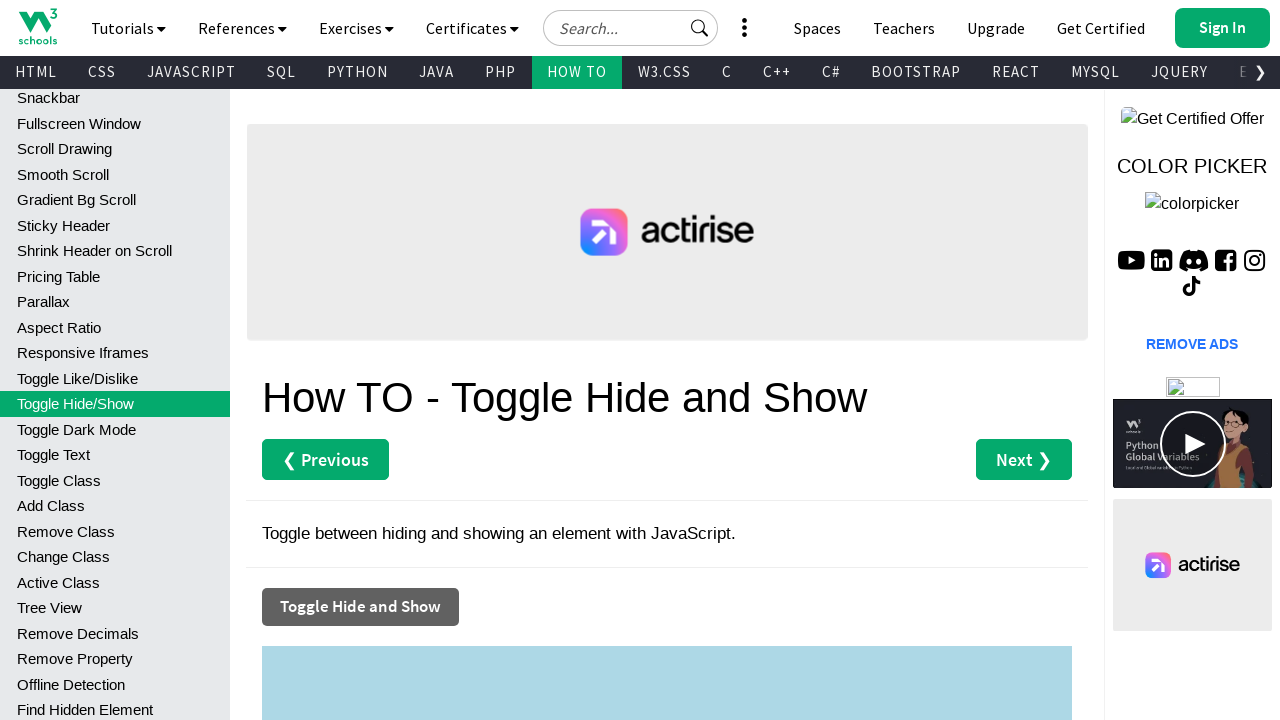

Clicked the toggle button to show/hide the div element at (360, 607) on xpath=//button[normalize-space()='Toggle Hide and Show']
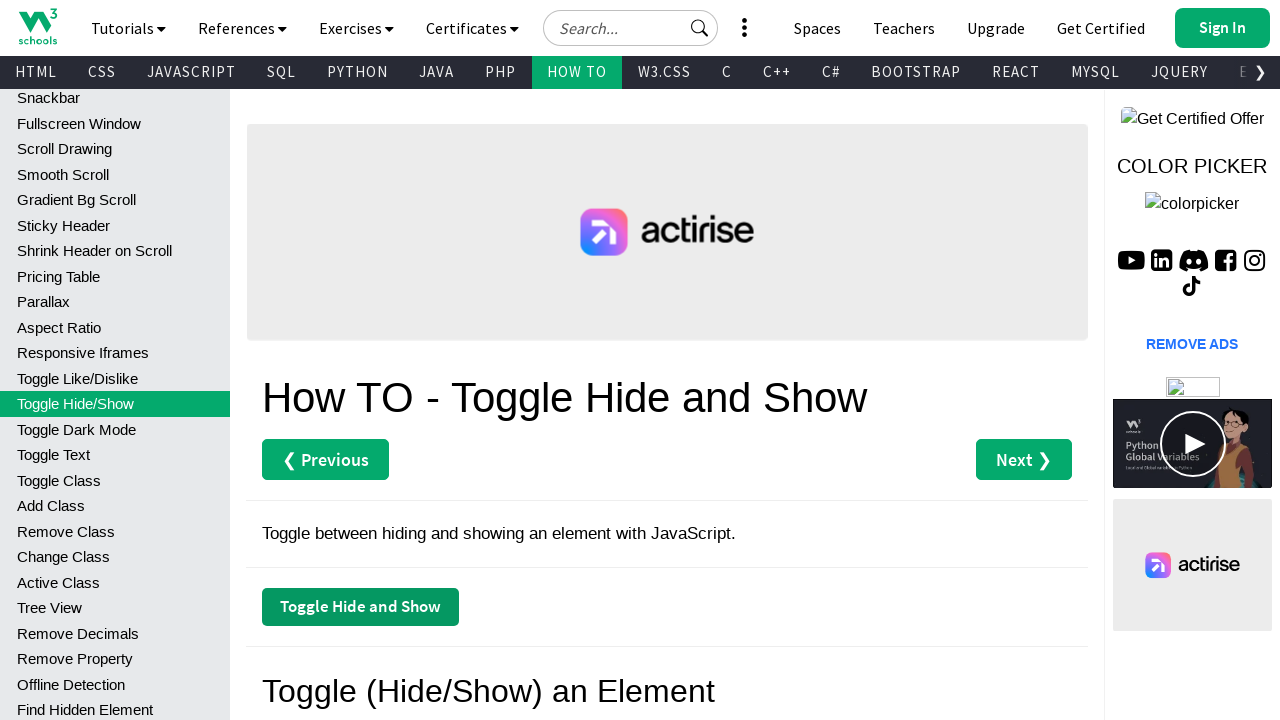

Verified the visibility state of the div element after toggle
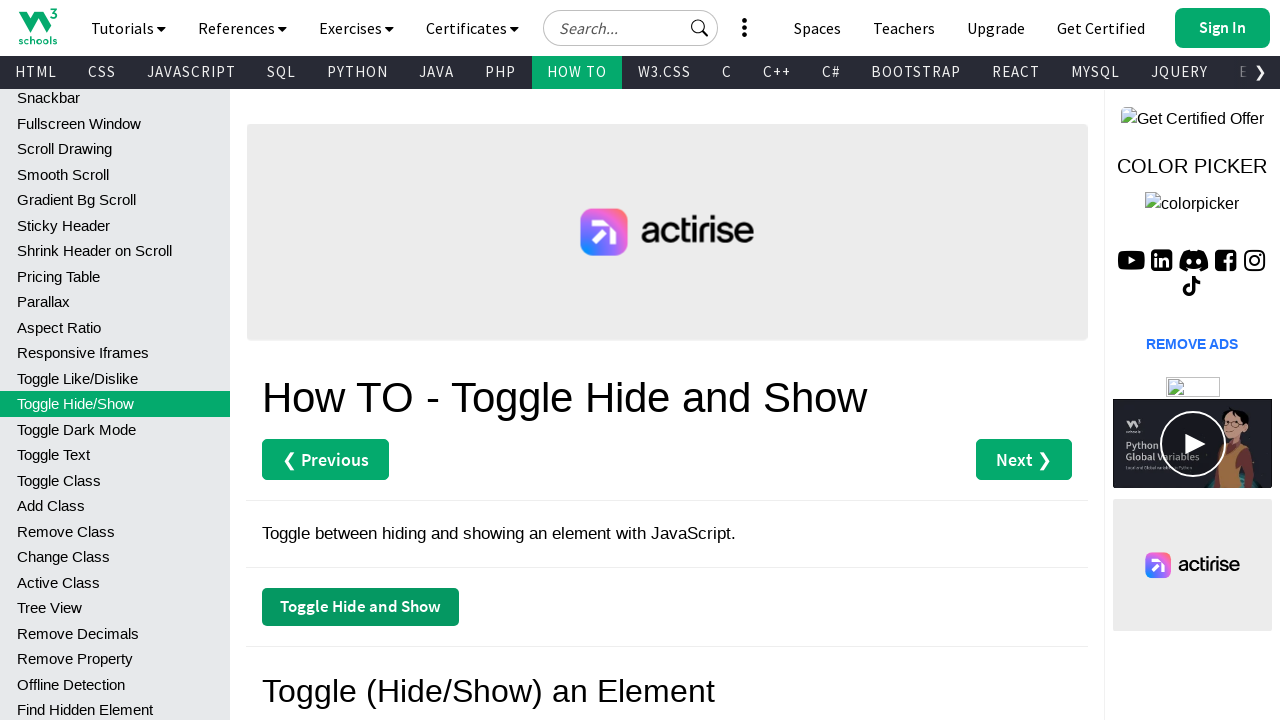

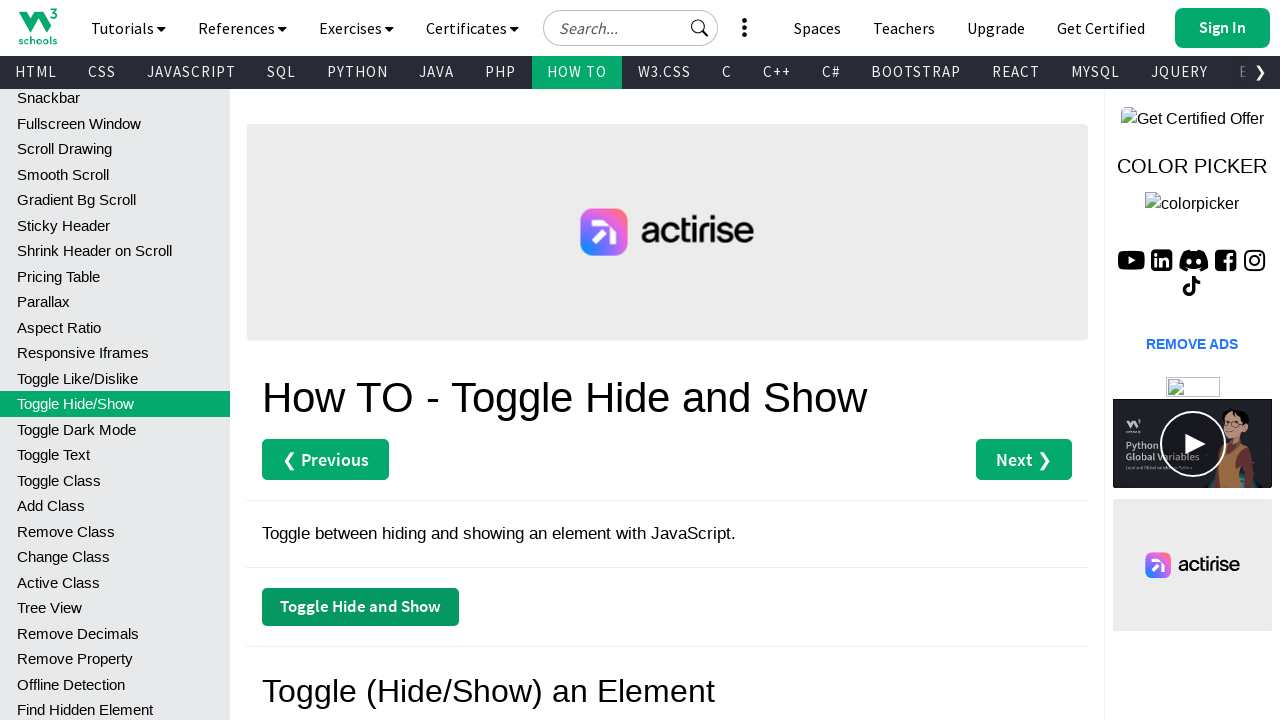